Tests entering the correct verification code using keyboard.press() for each digit with delay, then verifies success.

Starting URL: https://qaplayground.dev/apps/verify-account/

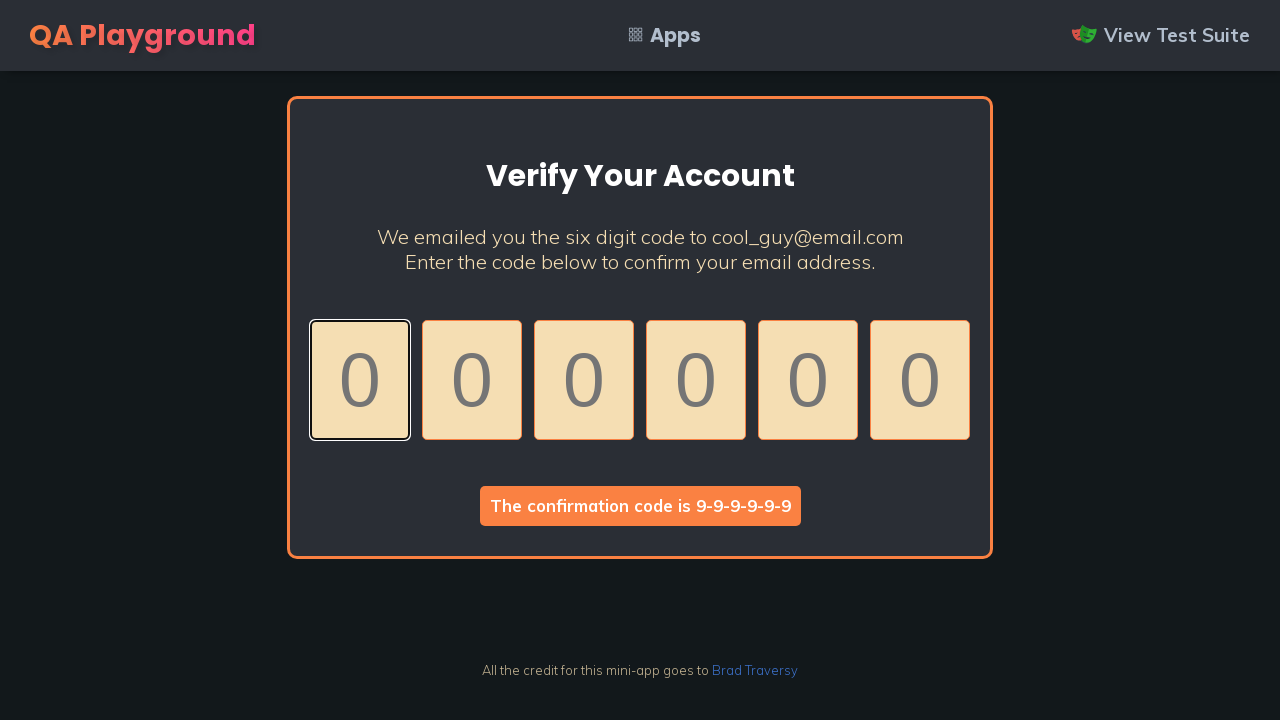

Pressed '9' on keyboard with 100ms delay for digit 1 of verification code
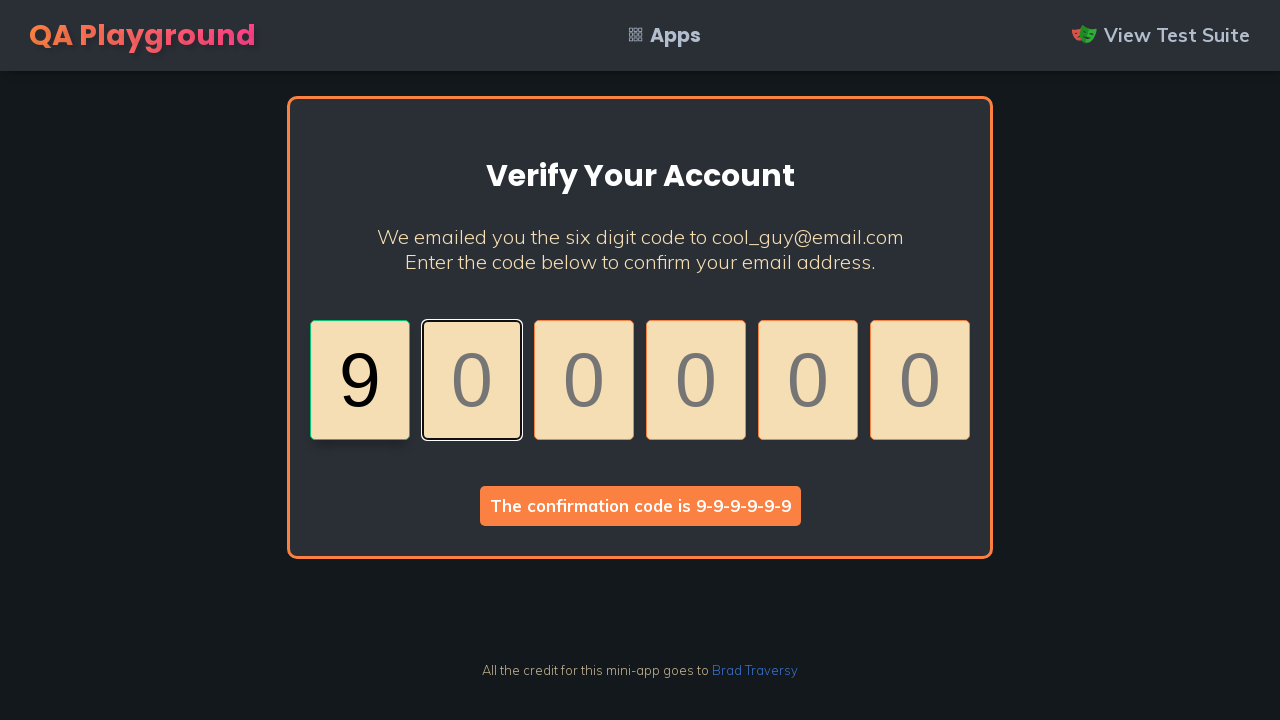

Verified that code input field 1 contains '9'
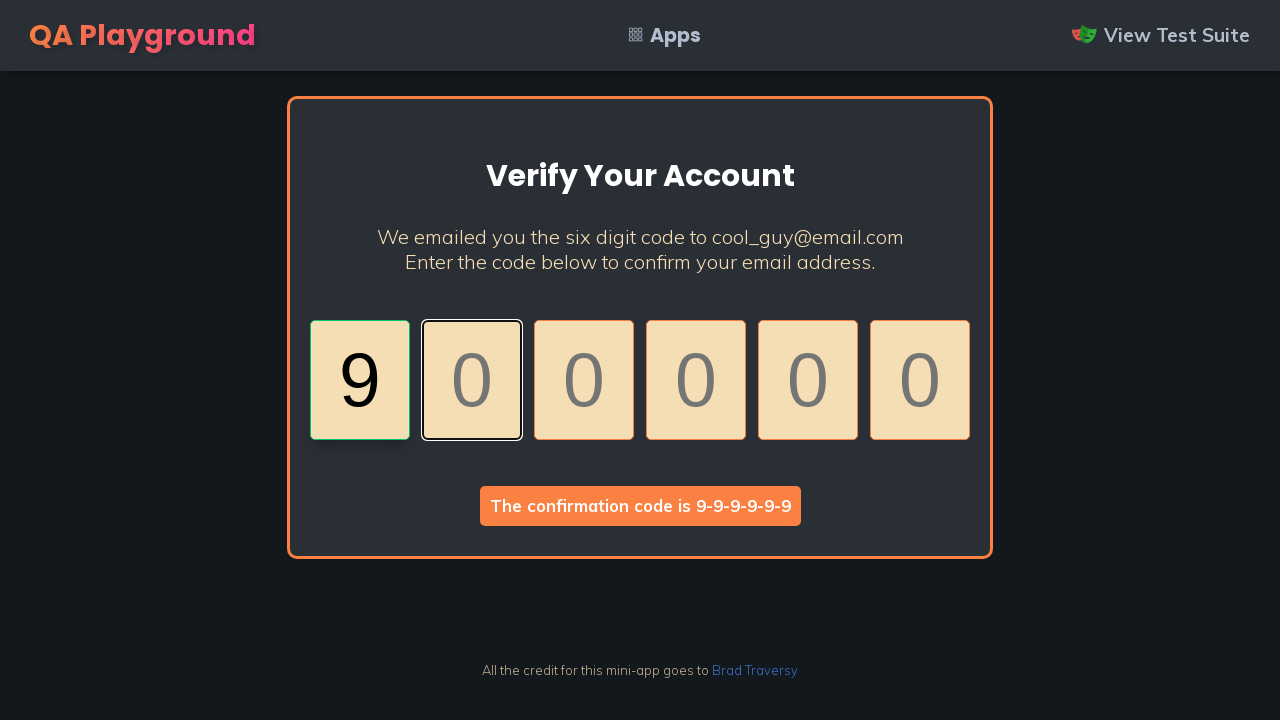

Pressed '9' on keyboard with 100ms delay for digit 2 of verification code
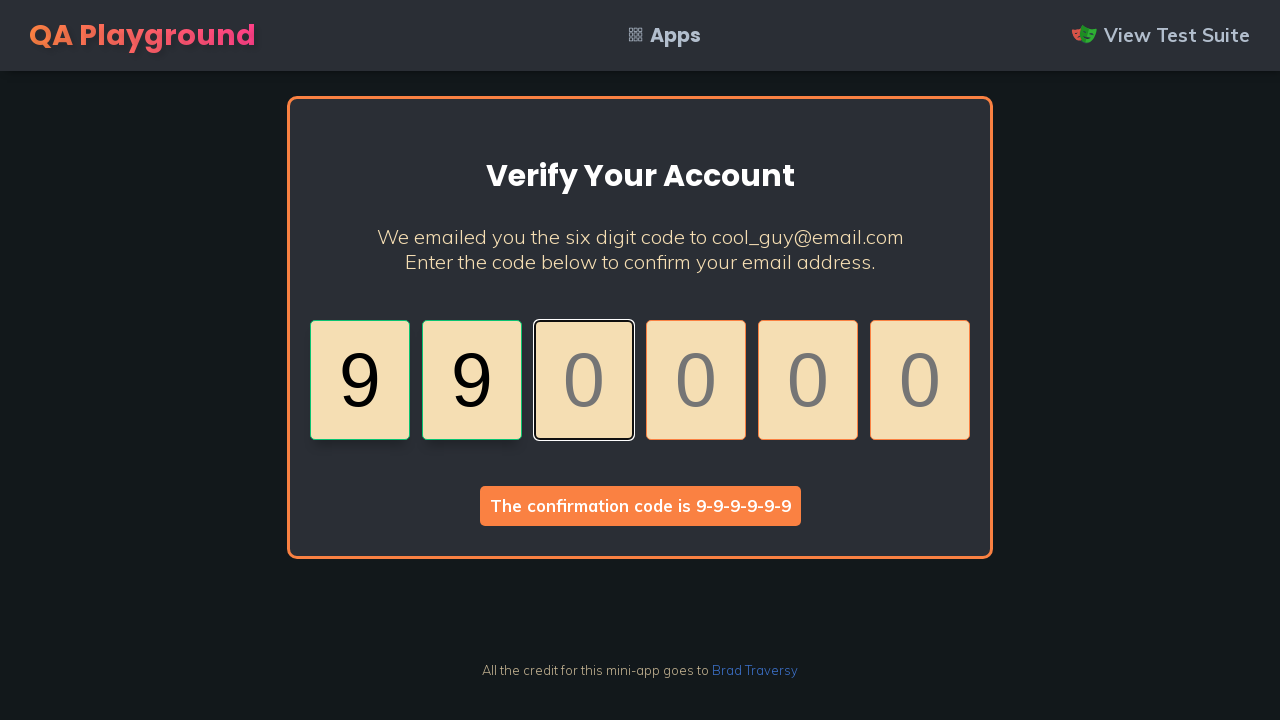

Verified that code input field 2 contains '9'
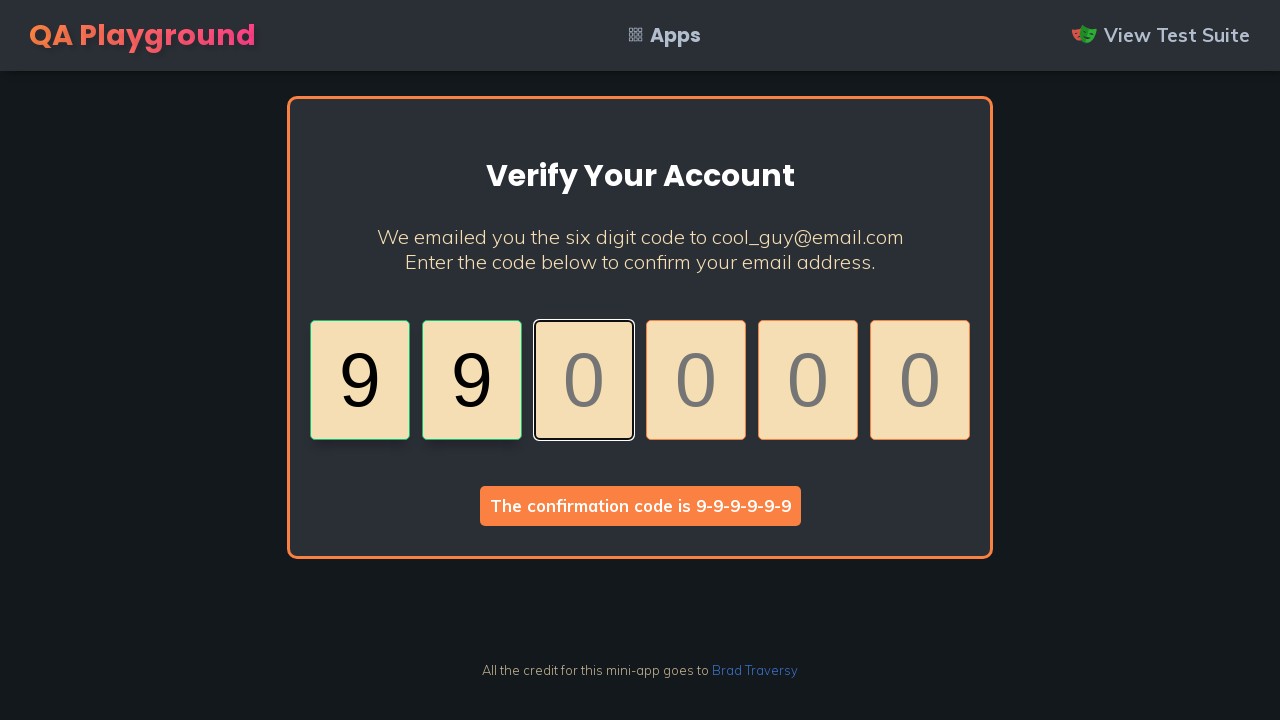

Pressed '9' on keyboard with 100ms delay for digit 3 of verification code
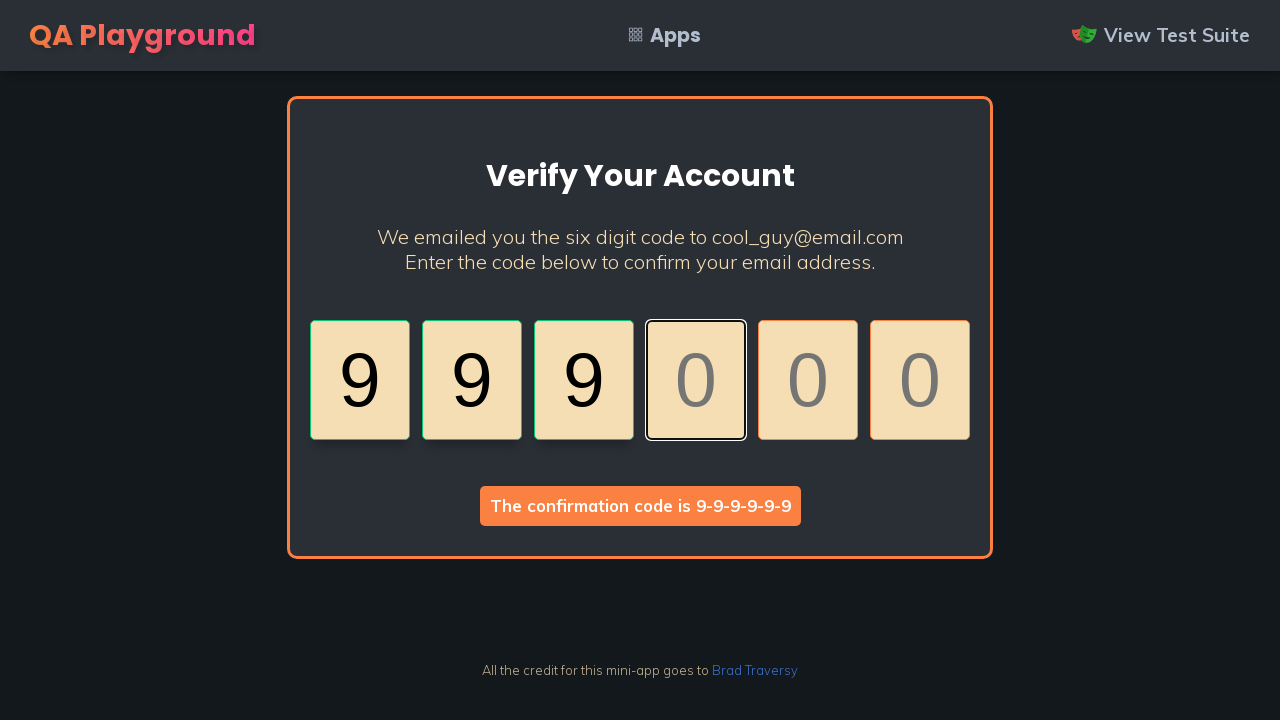

Verified that code input field 3 contains '9'
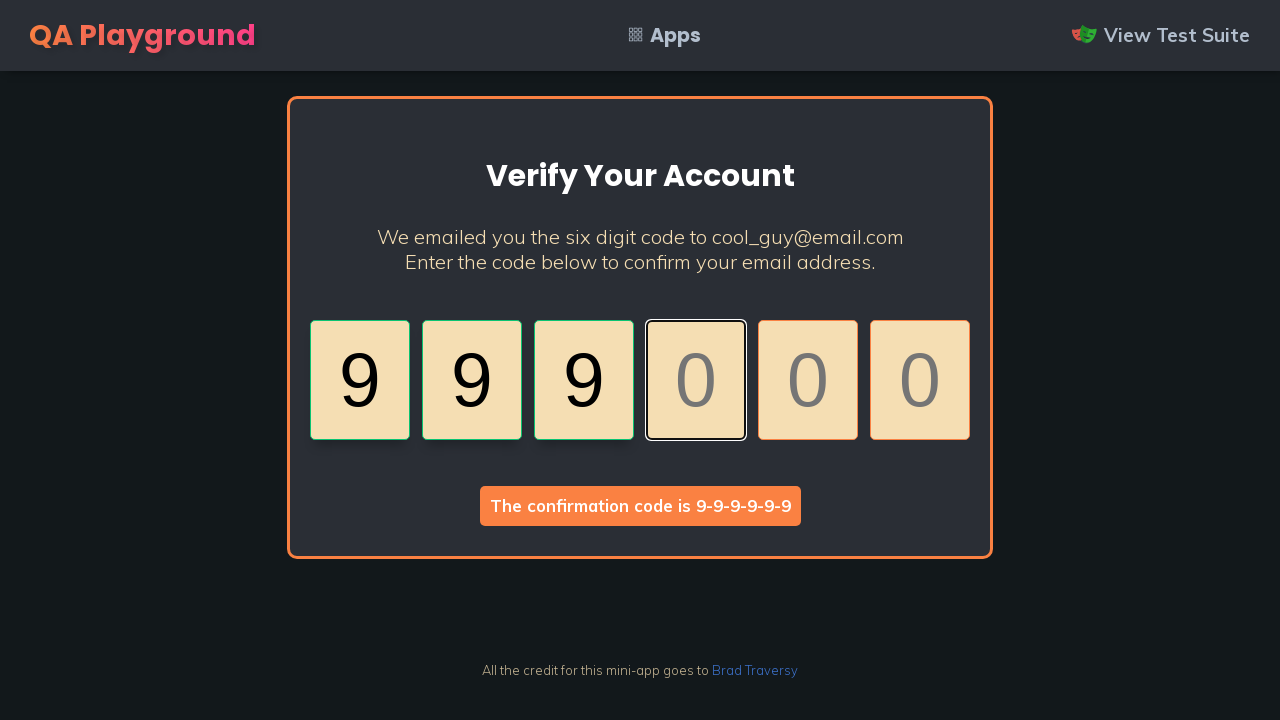

Pressed '9' on keyboard with 100ms delay for digit 4 of verification code
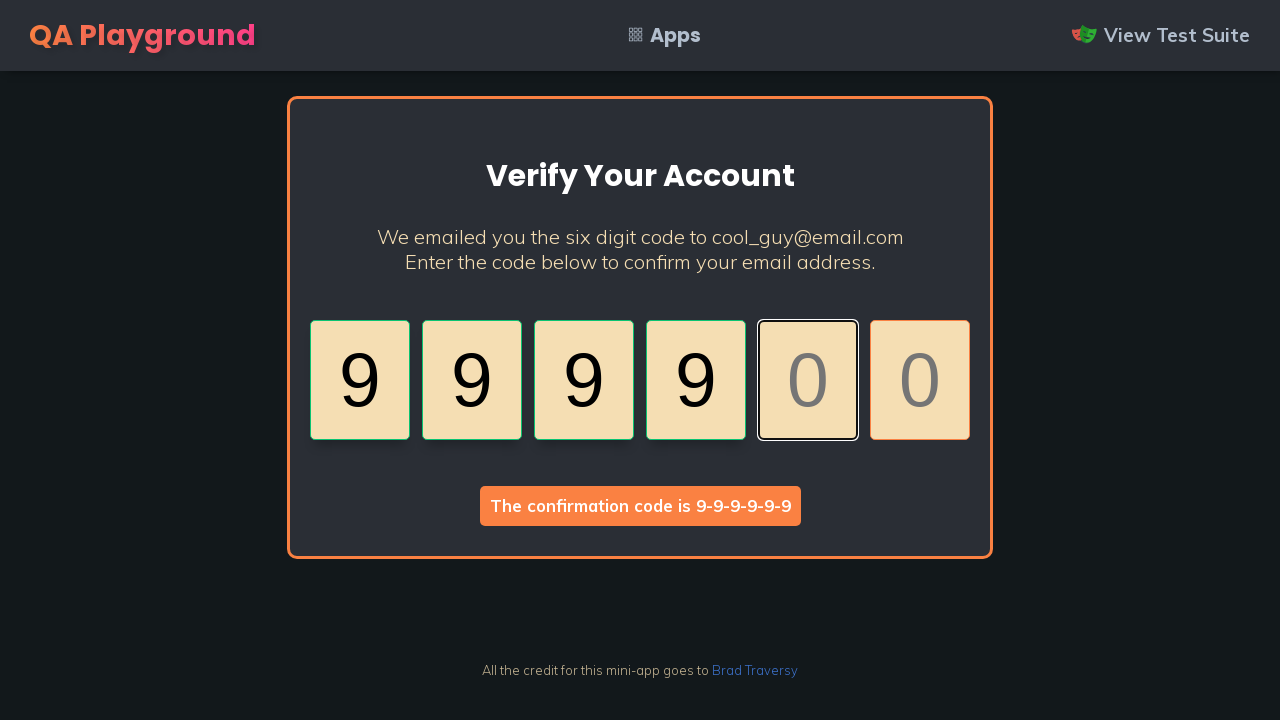

Verified that code input field 4 contains '9'
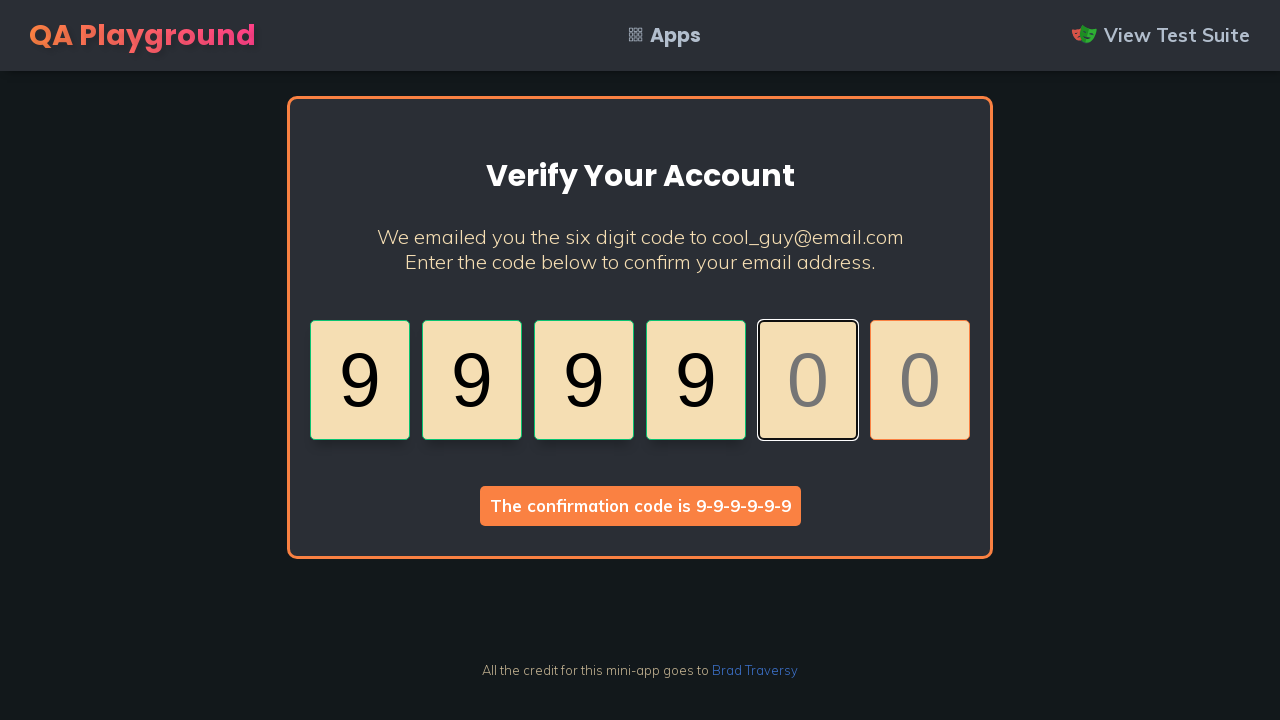

Pressed '9' on keyboard with 100ms delay for digit 5 of verification code
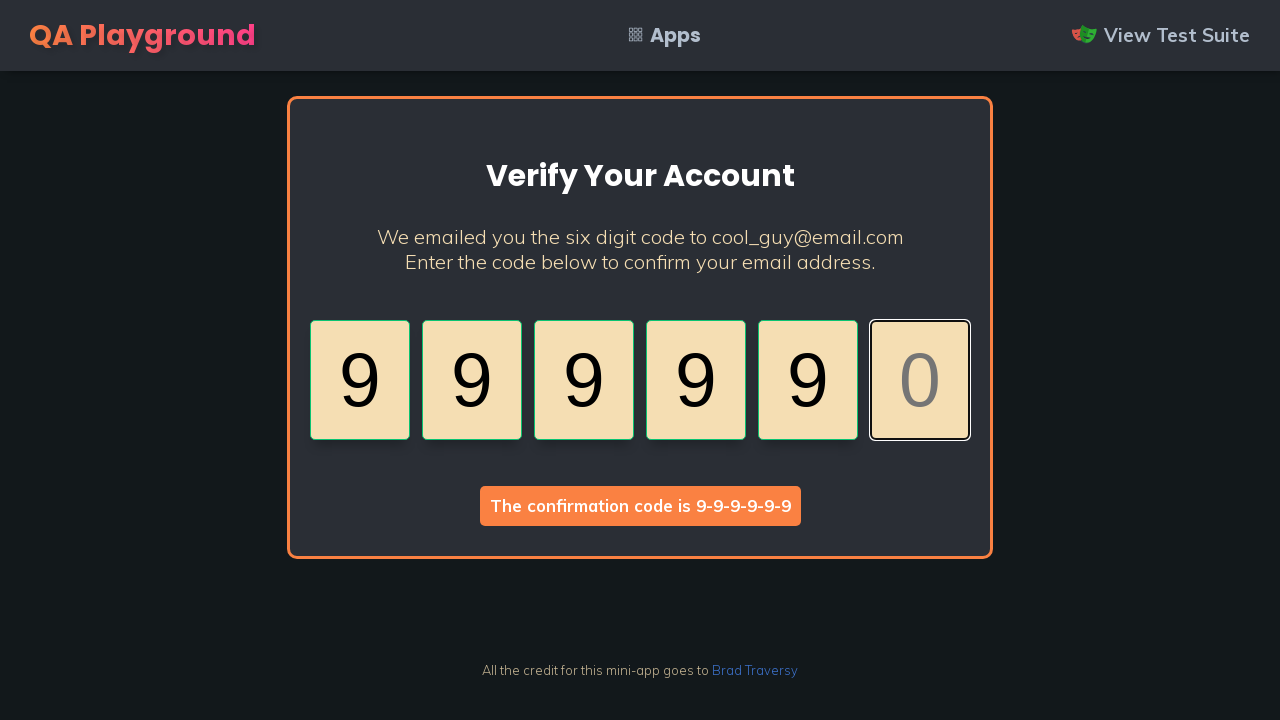

Verified that code input field 5 contains '9'
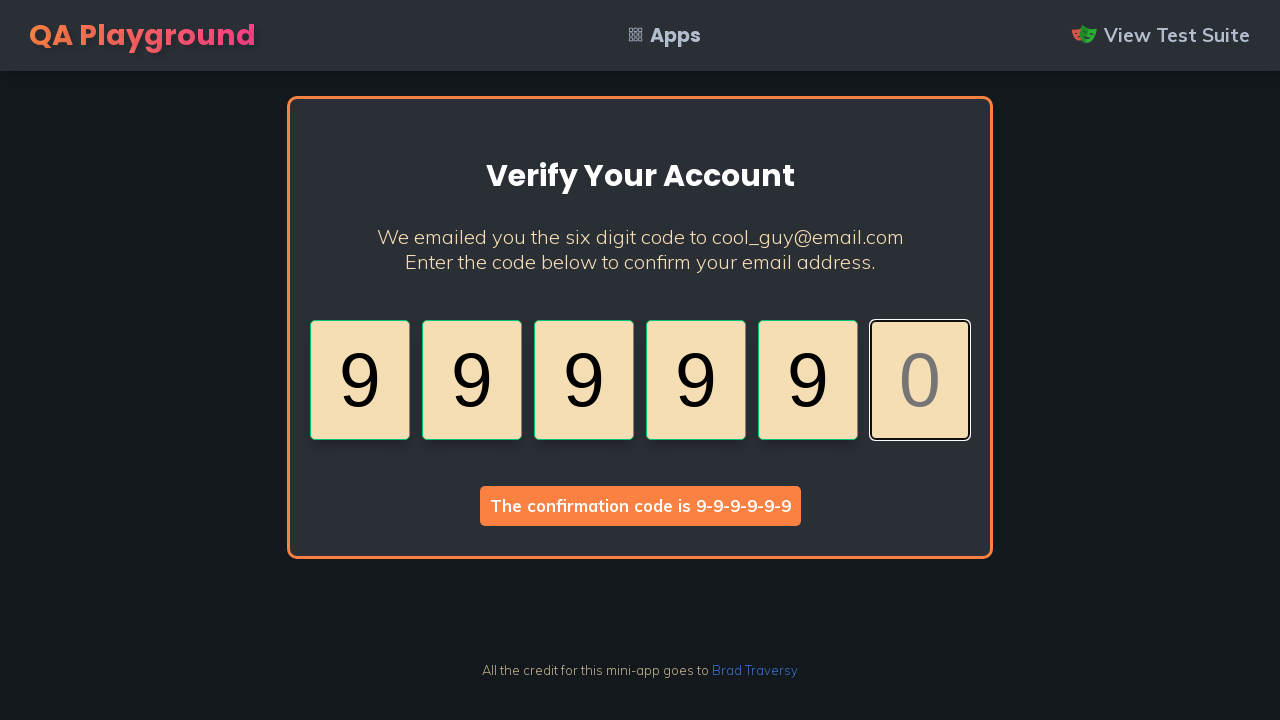

Pressed '9' on keyboard with 100ms delay for digit 6 of verification code
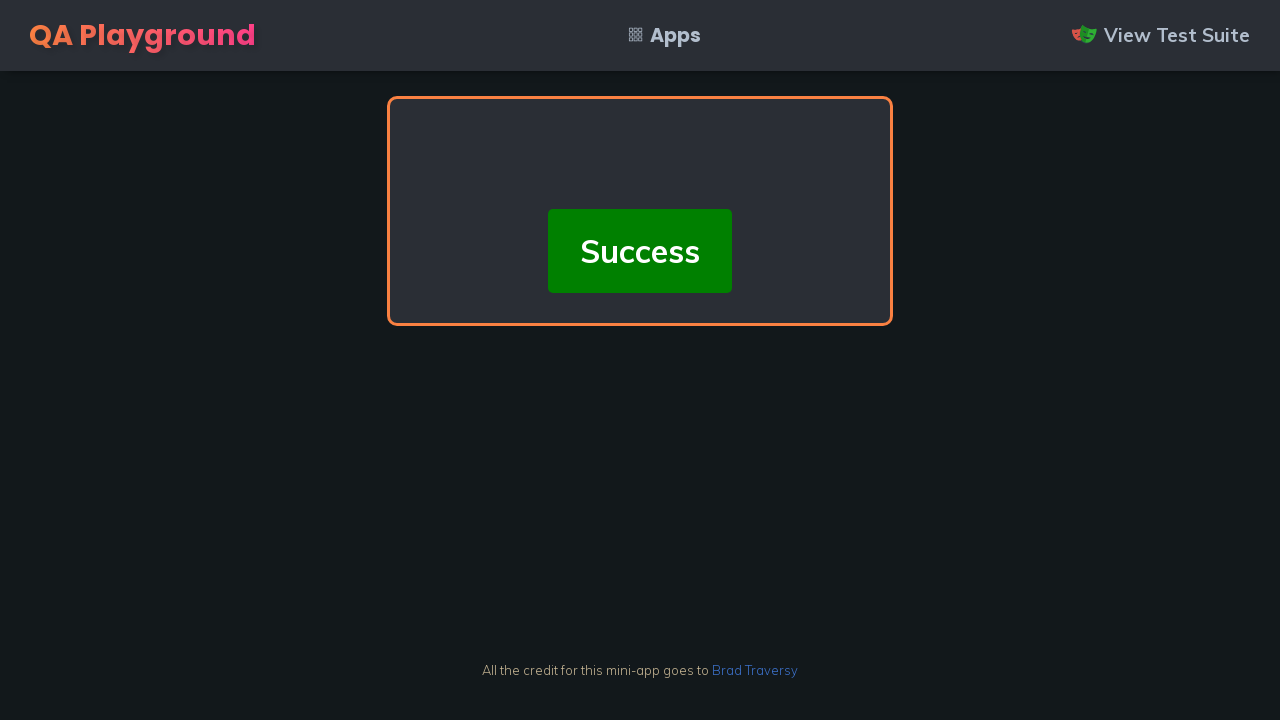

Verified that code input field 6 contains '9'
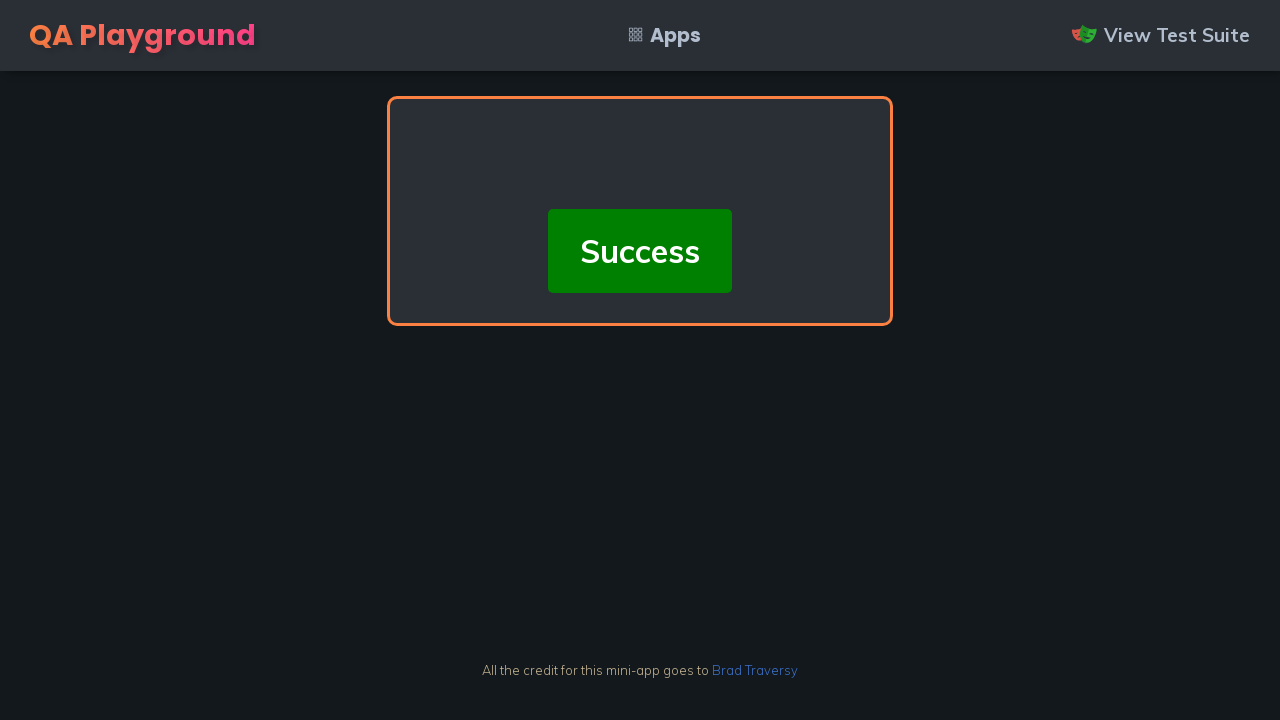

Verified success message appeared after entering complete verification code
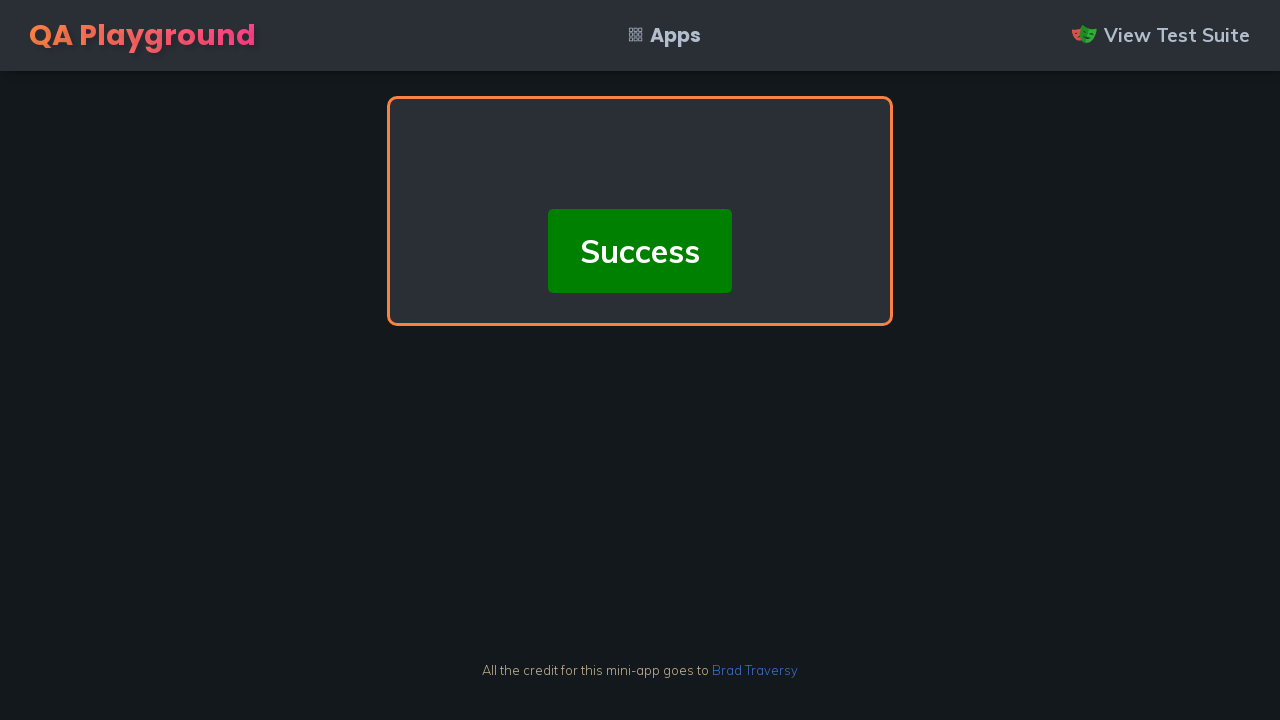

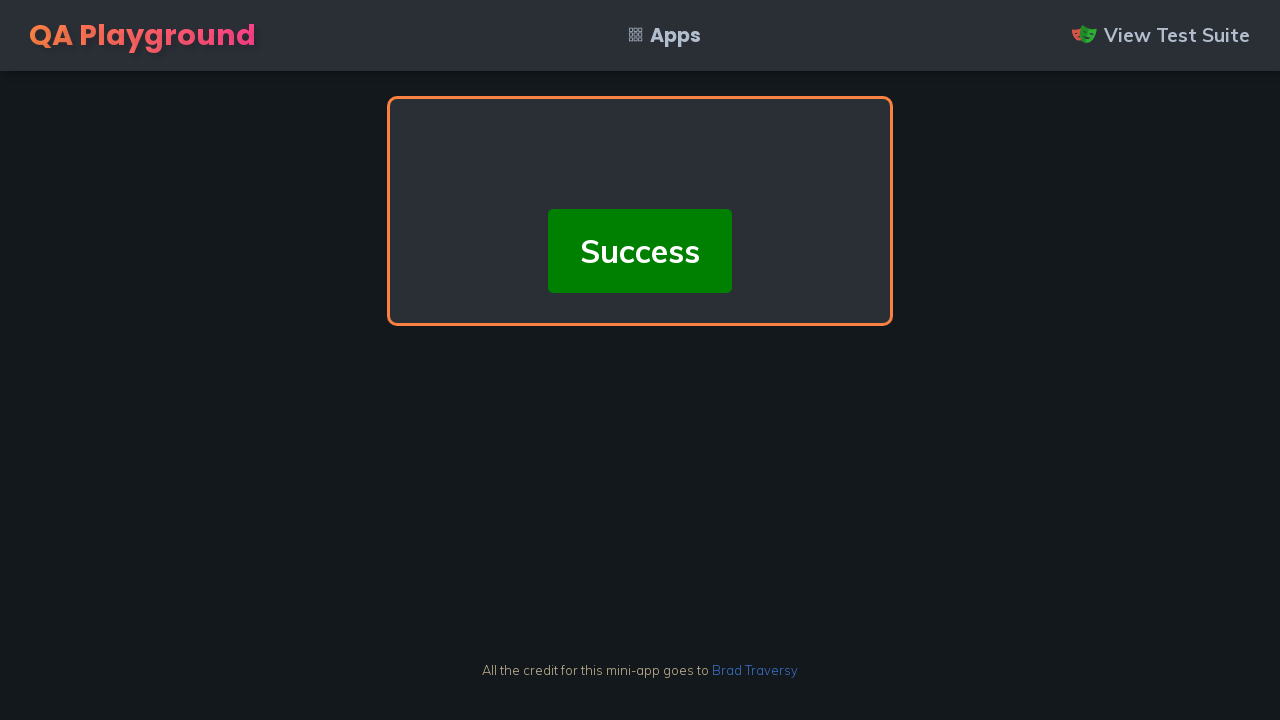